Tests drag and drop functionality by moving element A to element B's position

Starting URL: https://the-internet.herokuapp.com/drag_and_drop

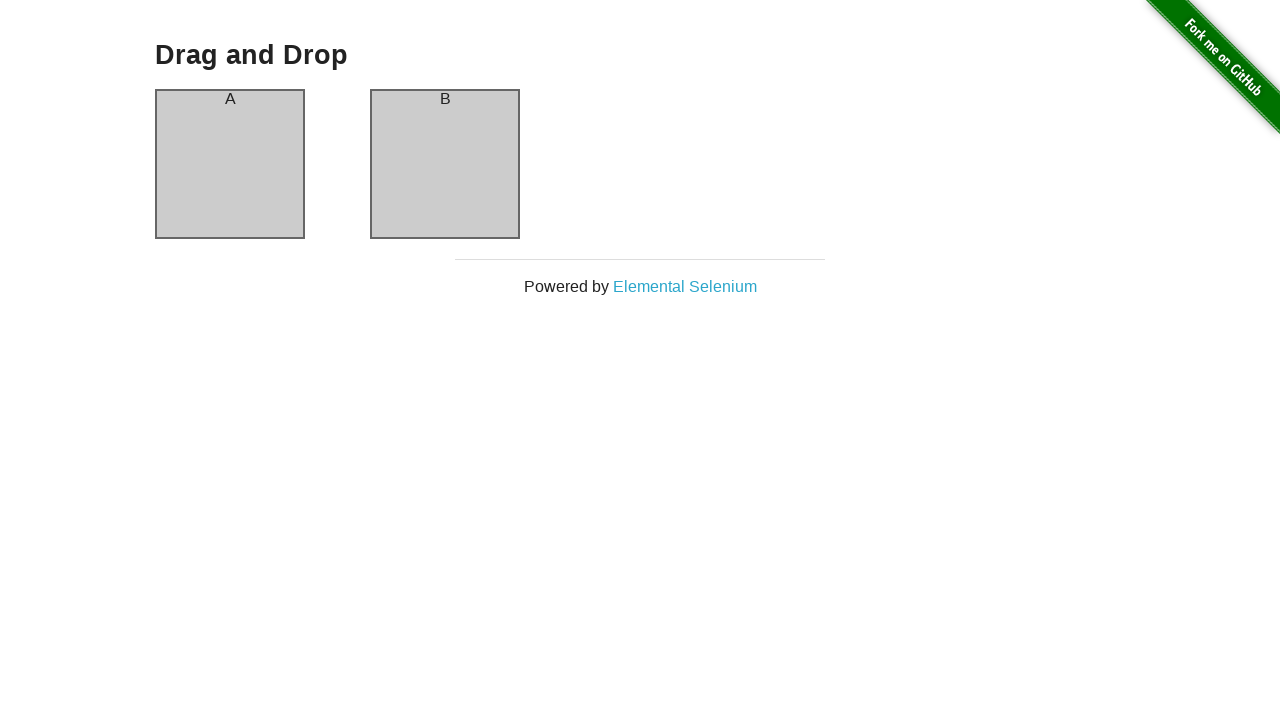

Located source element (column A)
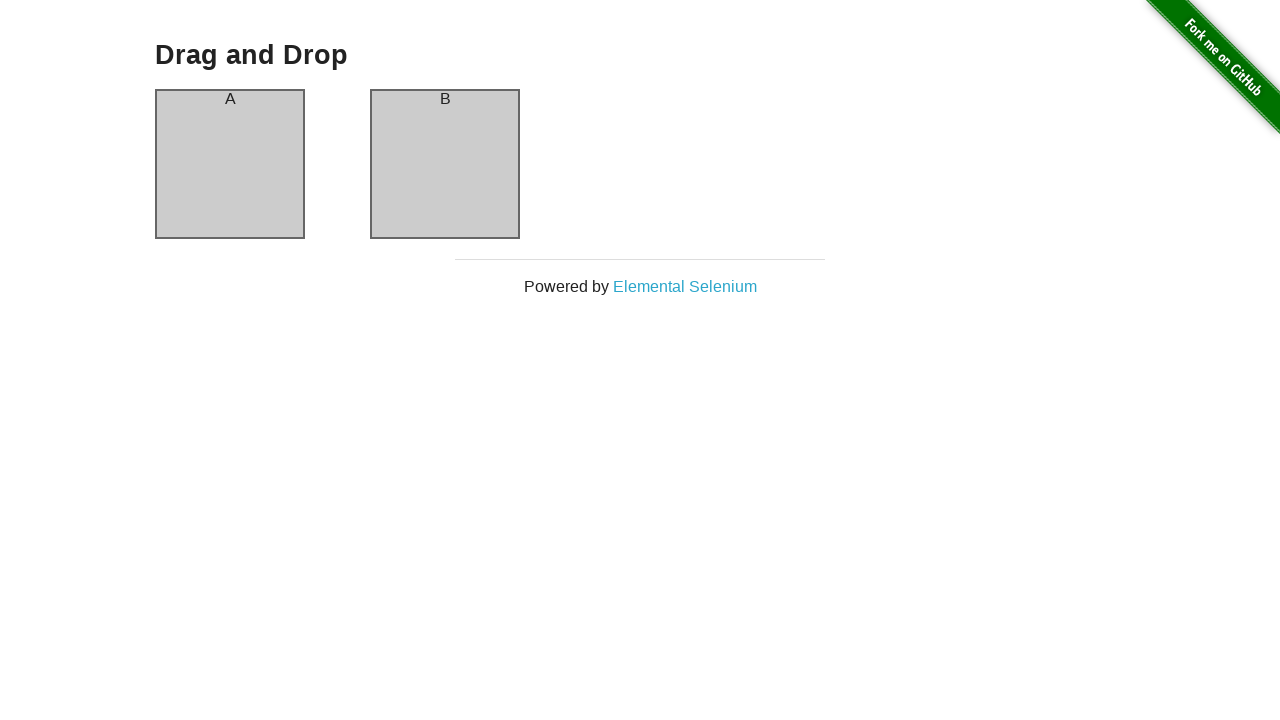

Located target element (column B)
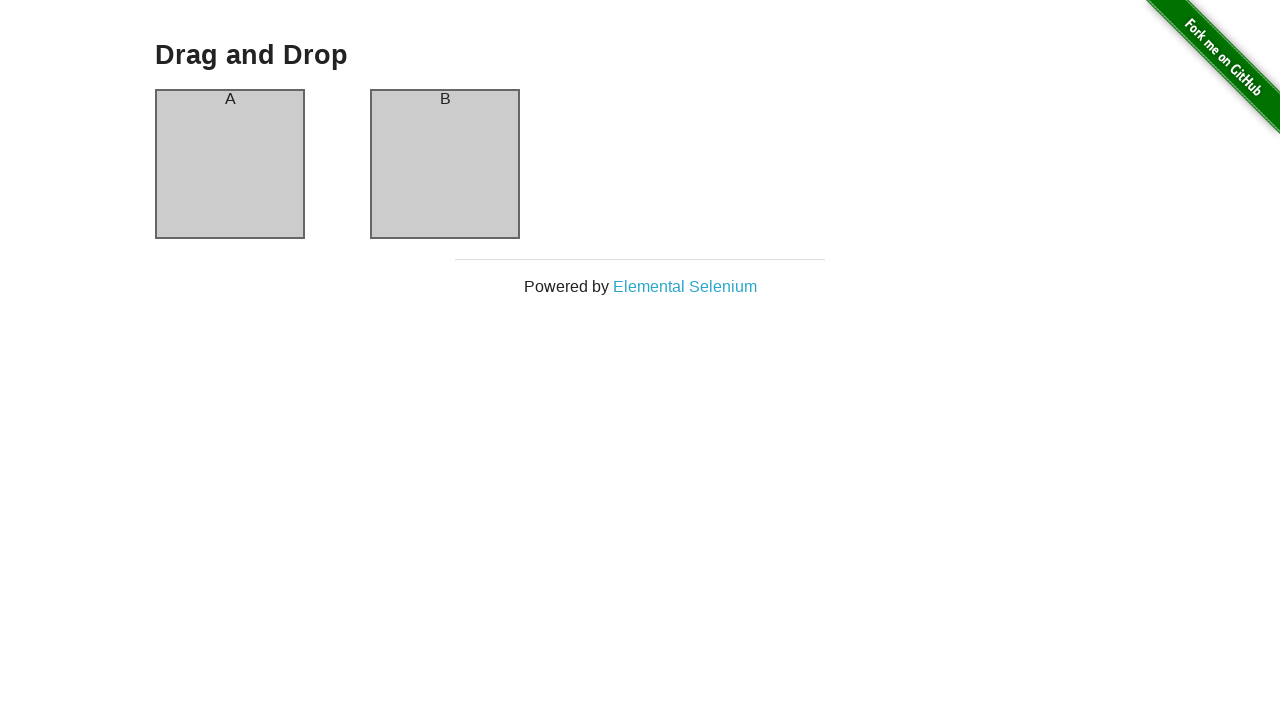

Dragged element A to element B's position at (445, 164)
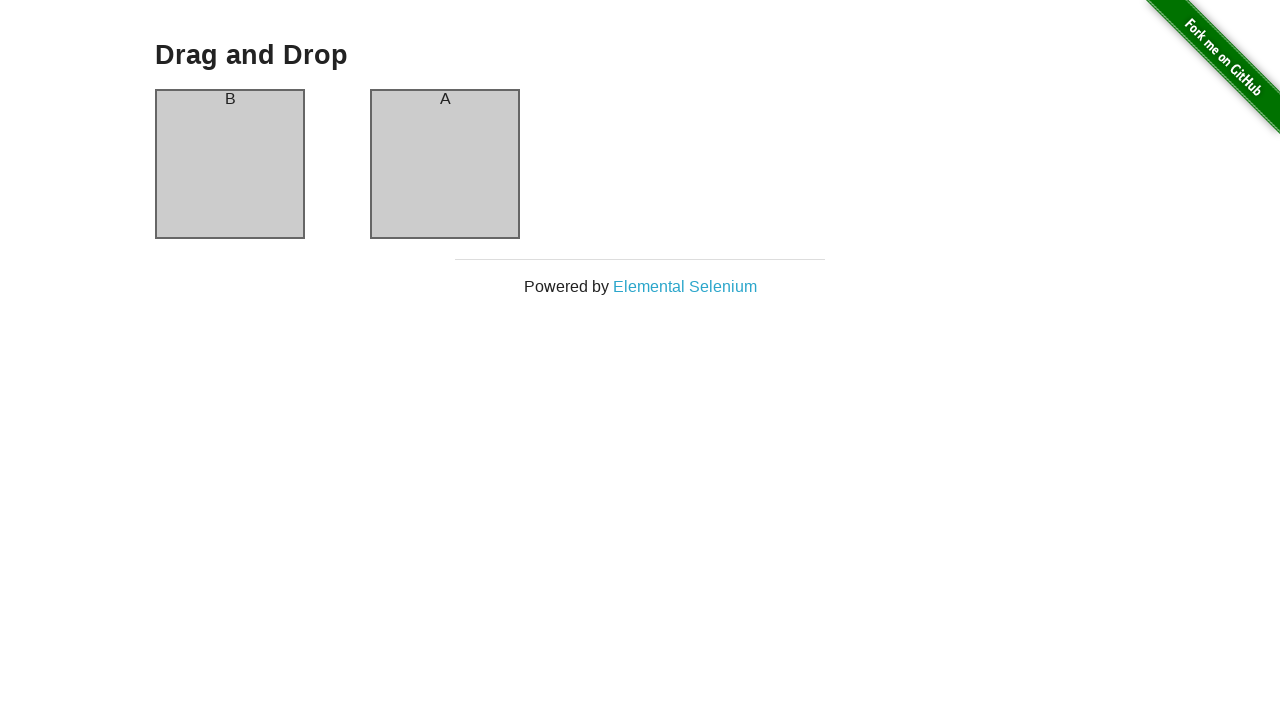

Verified that column A now contains 'B' after drag and drop
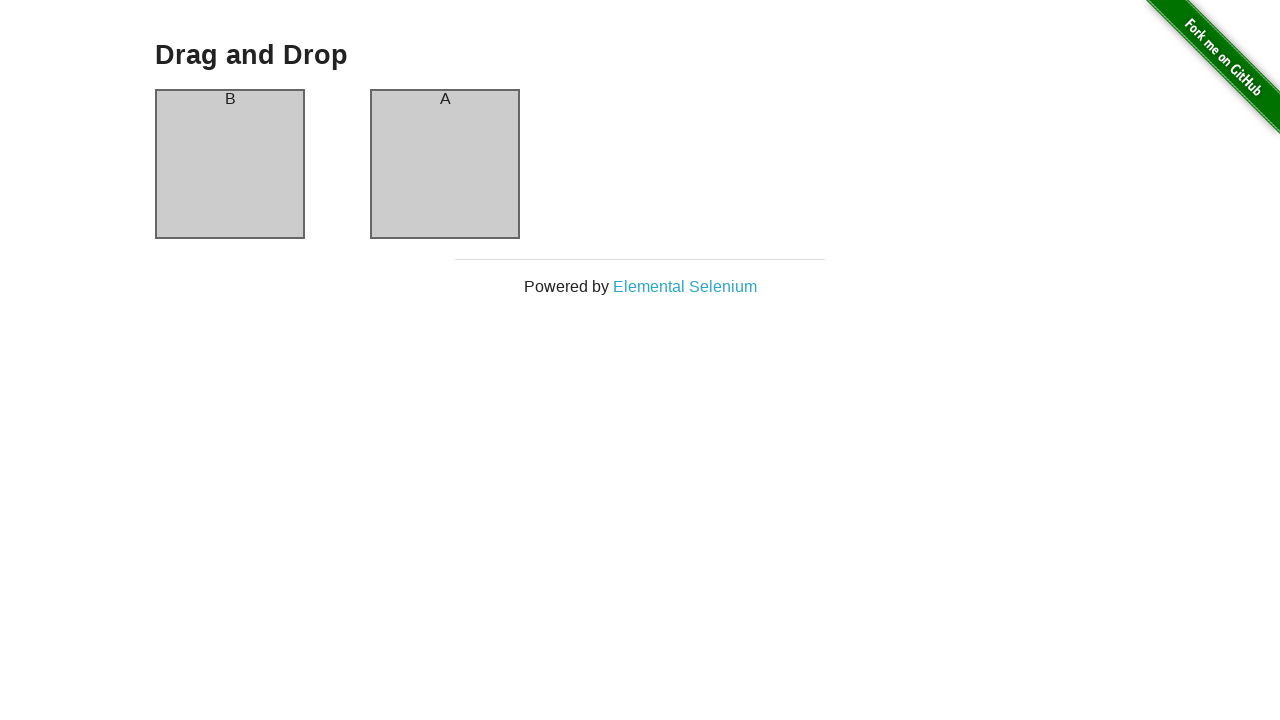

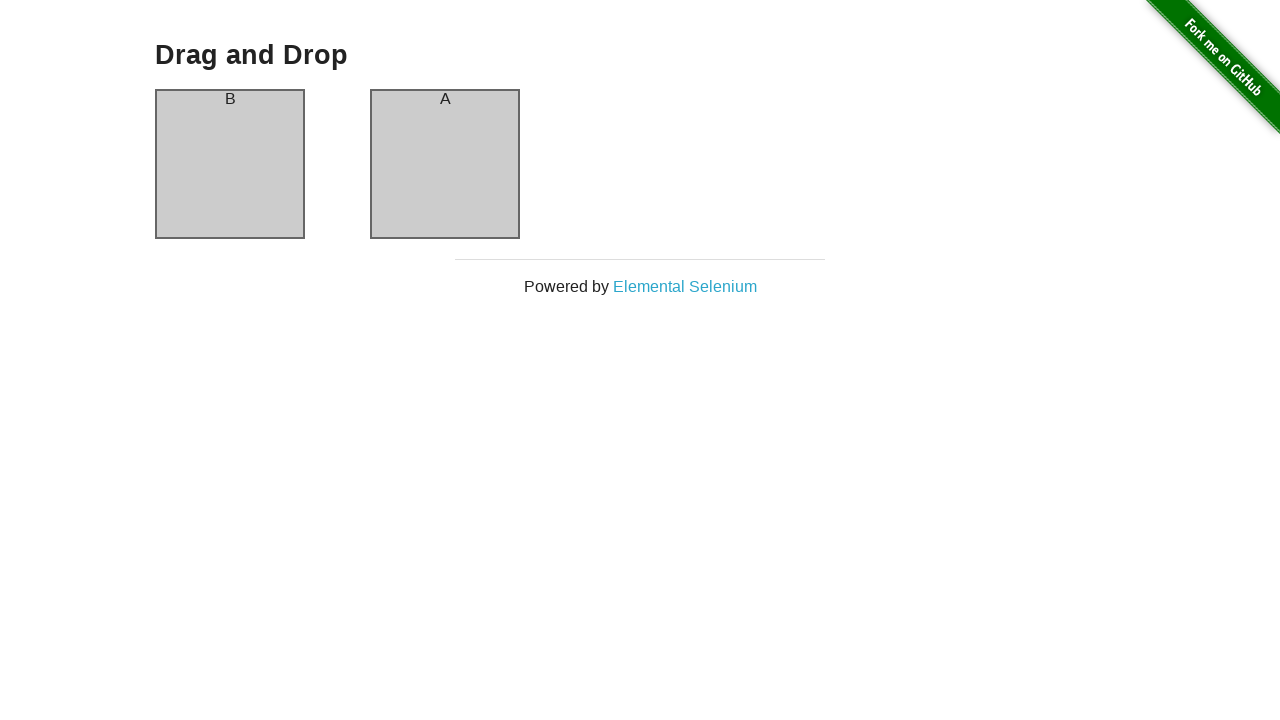